Navigates to YouTube homepage and waits for the page to load fully.

Starting URL: https://www.youtube.com/

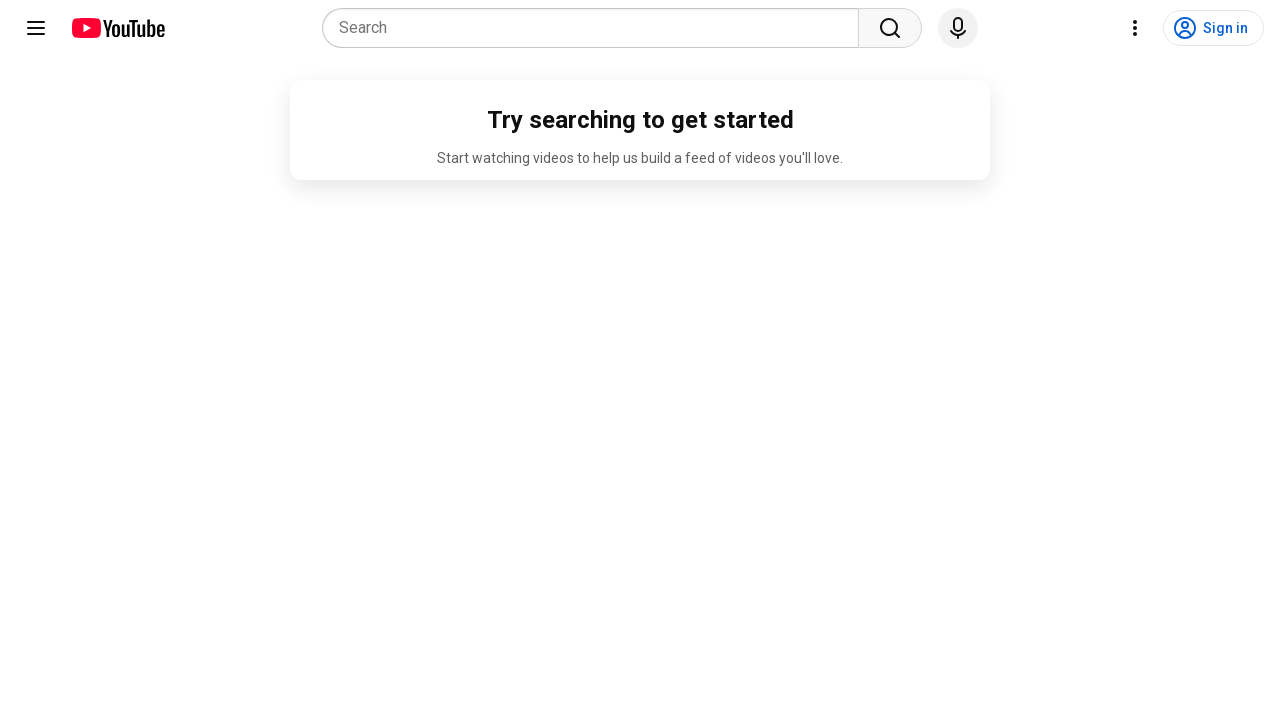

Navigated to YouTube homepage
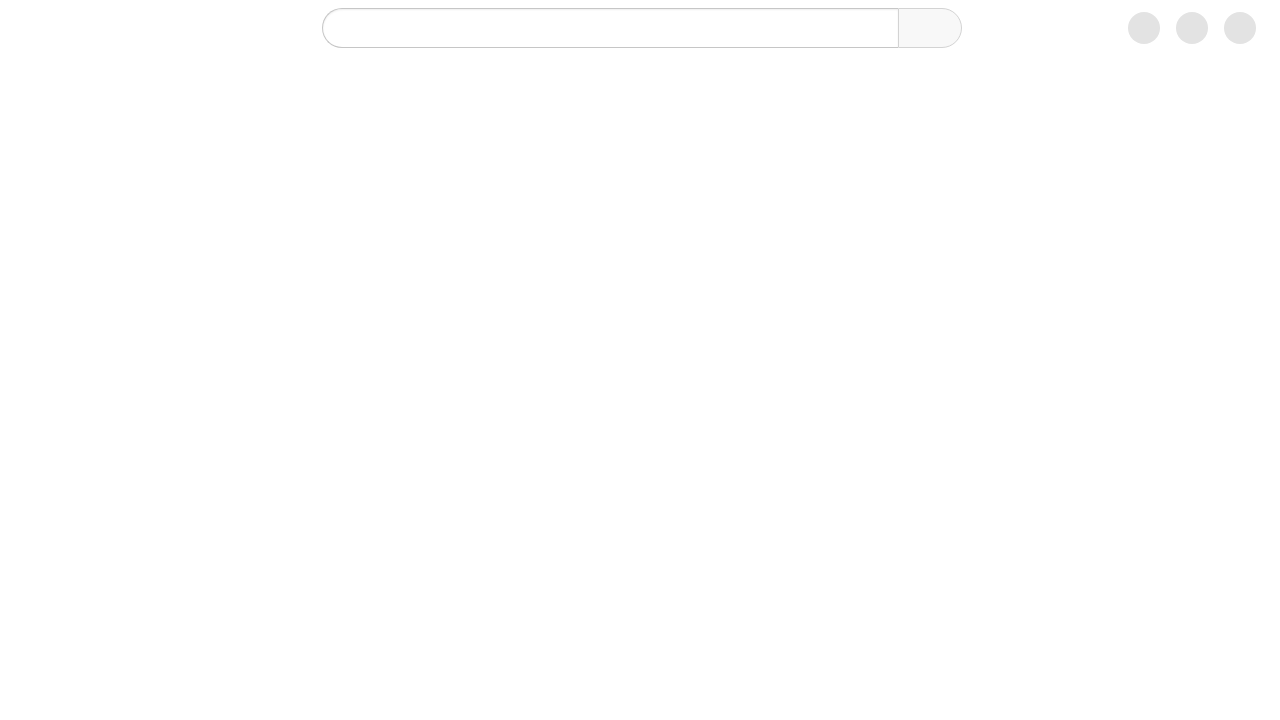

Page reached networkidle state
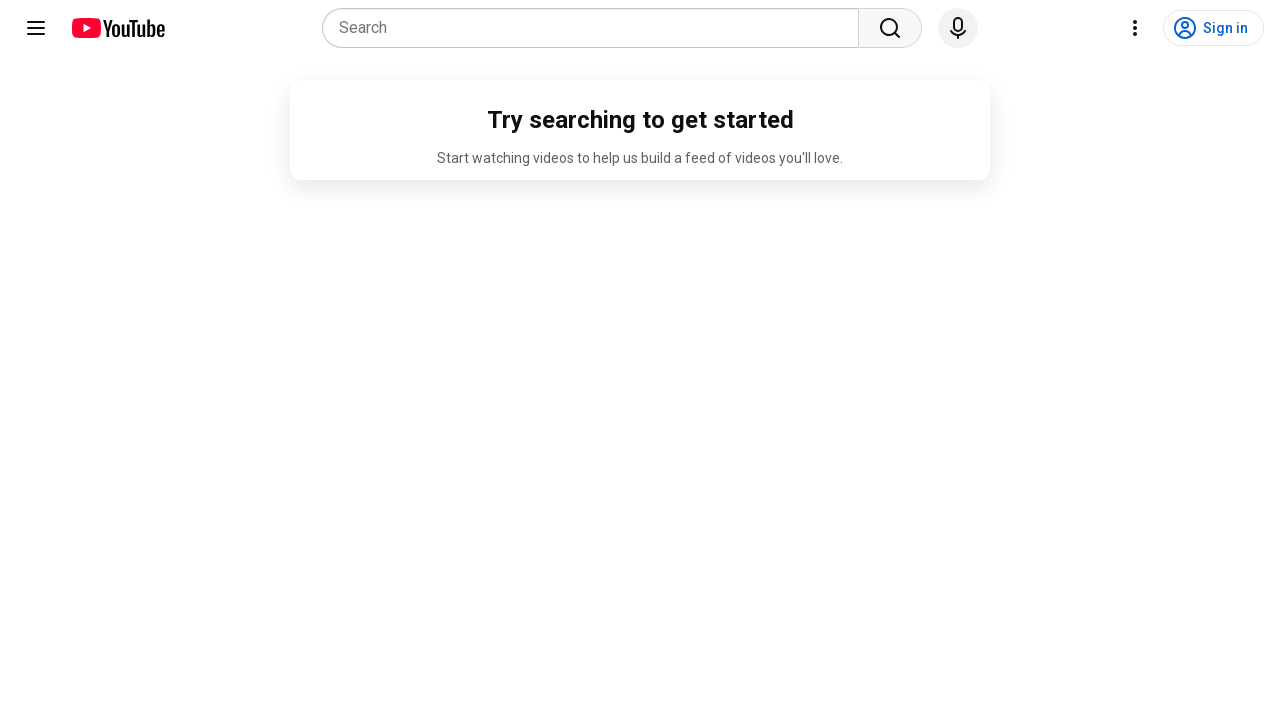

YouTube app container element loaded
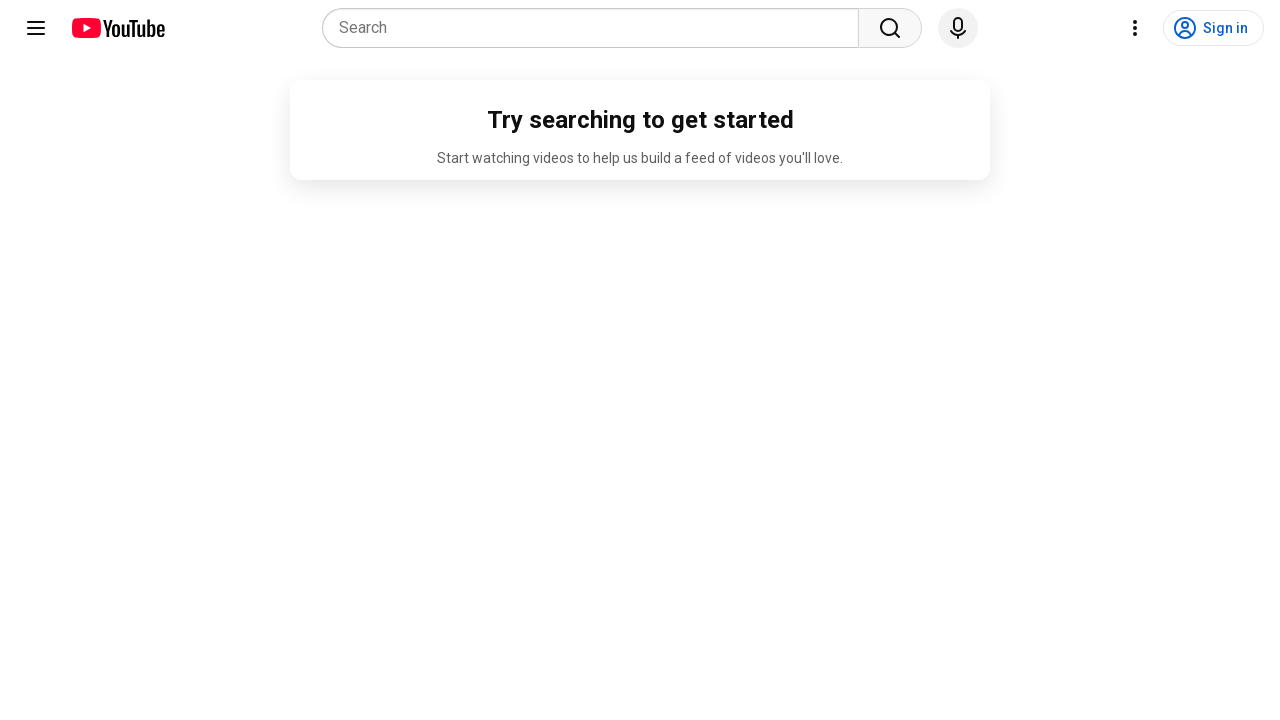

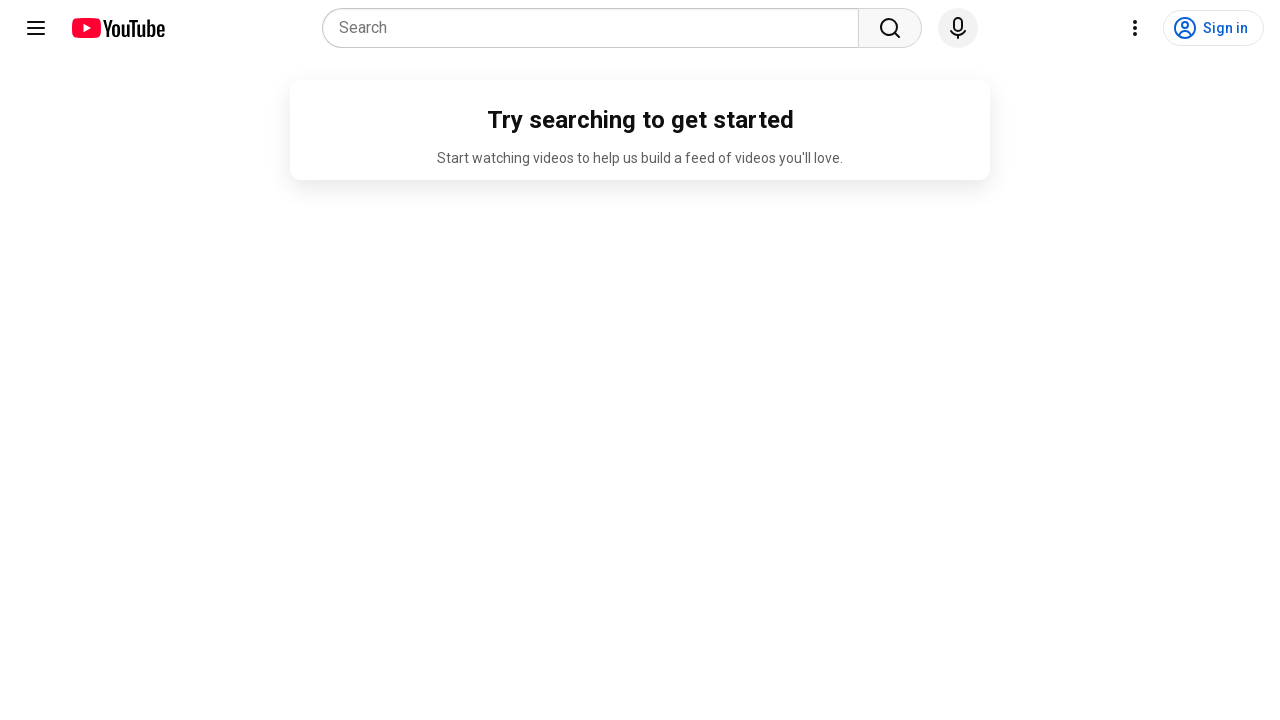